Tests that the Clear completed button displays correct text after marking an item complete

Starting URL: https://demo.playwright.dev/todomvc

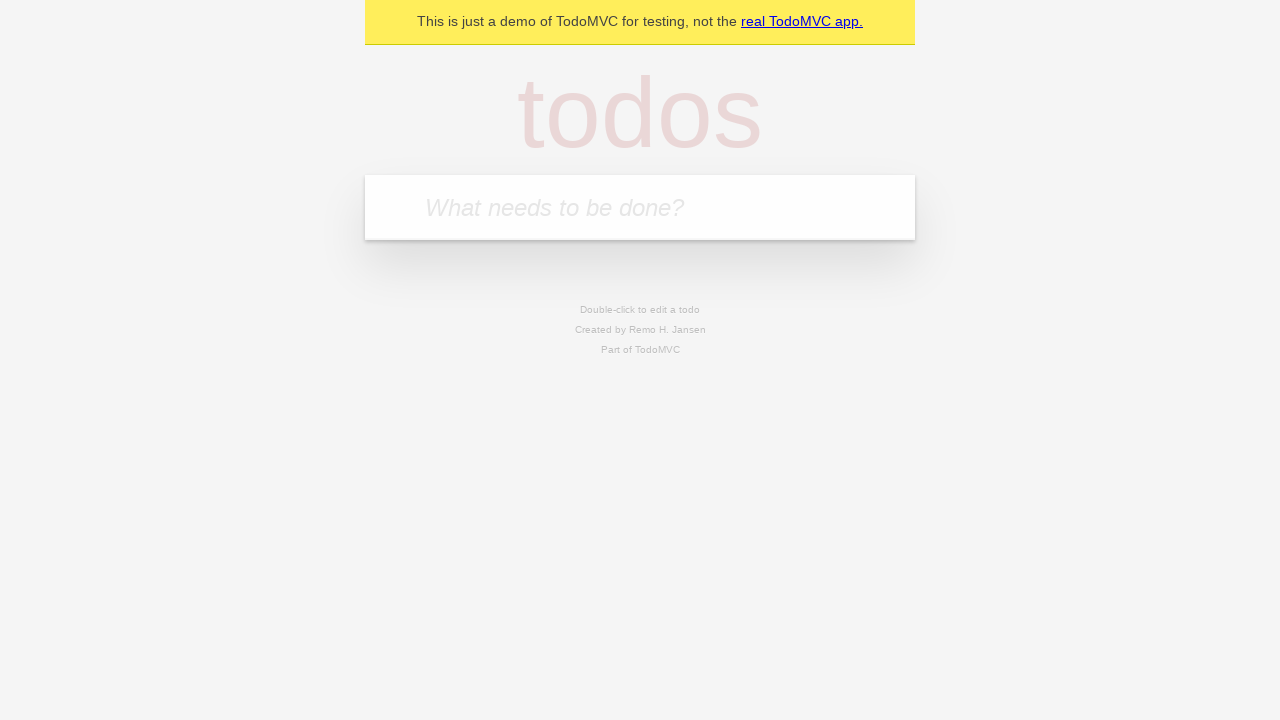

Filled todo input with 'buy some cheese' on internal:attr=[placeholder="What needs to be done?"i]
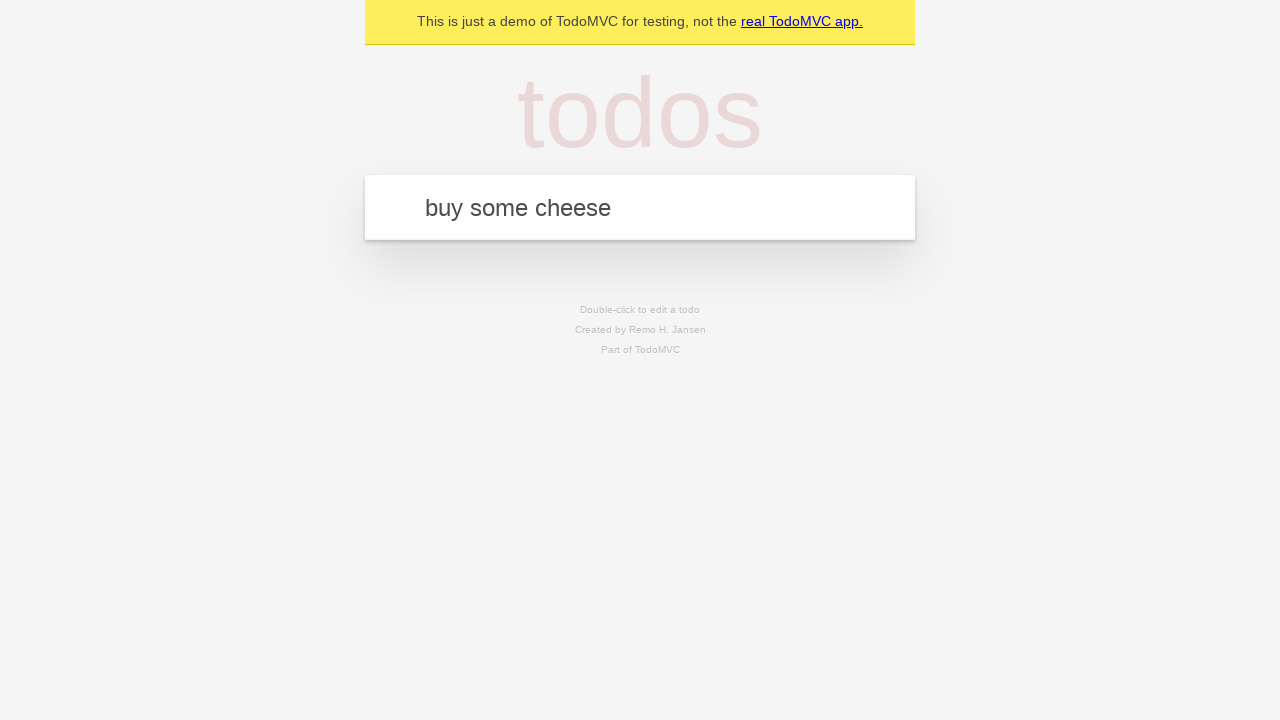

Pressed Enter to create todo 'buy some cheese' on internal:attr=[placeholder="What needs to be done?"i]
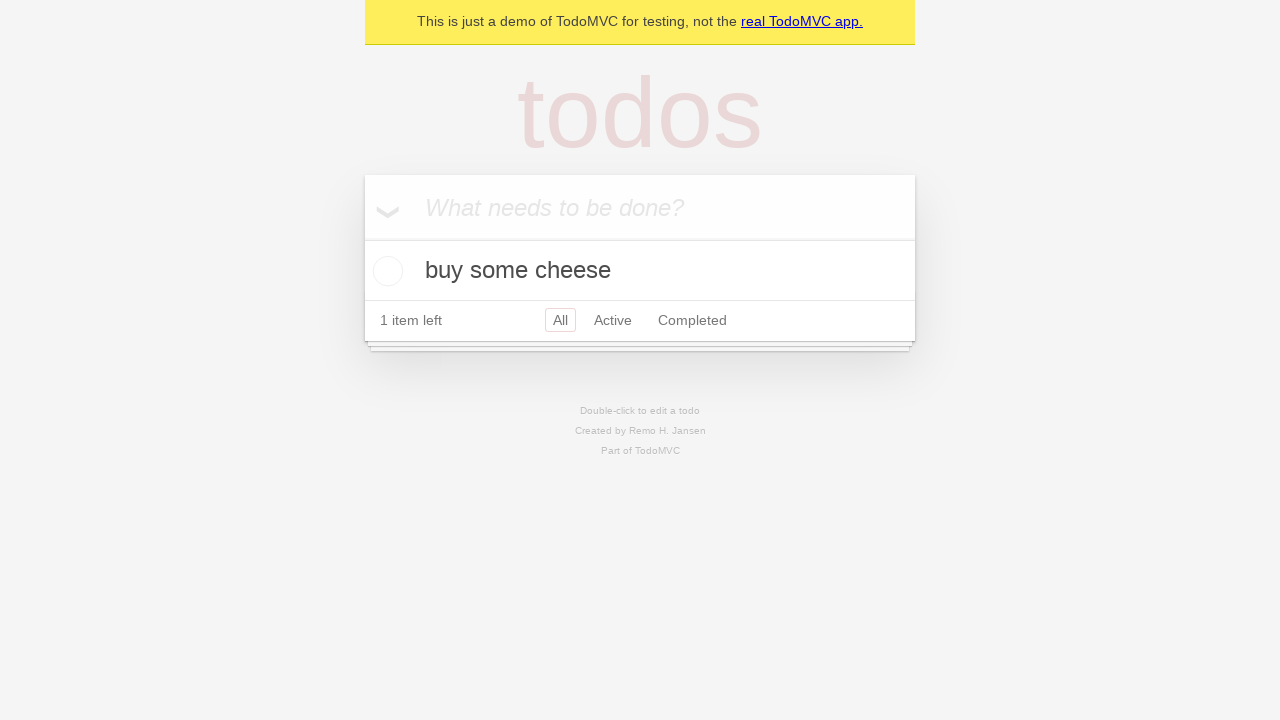

Filled todo input with 'feed the cat' on internal:attr=[placeholder="What needs to be done?"i]
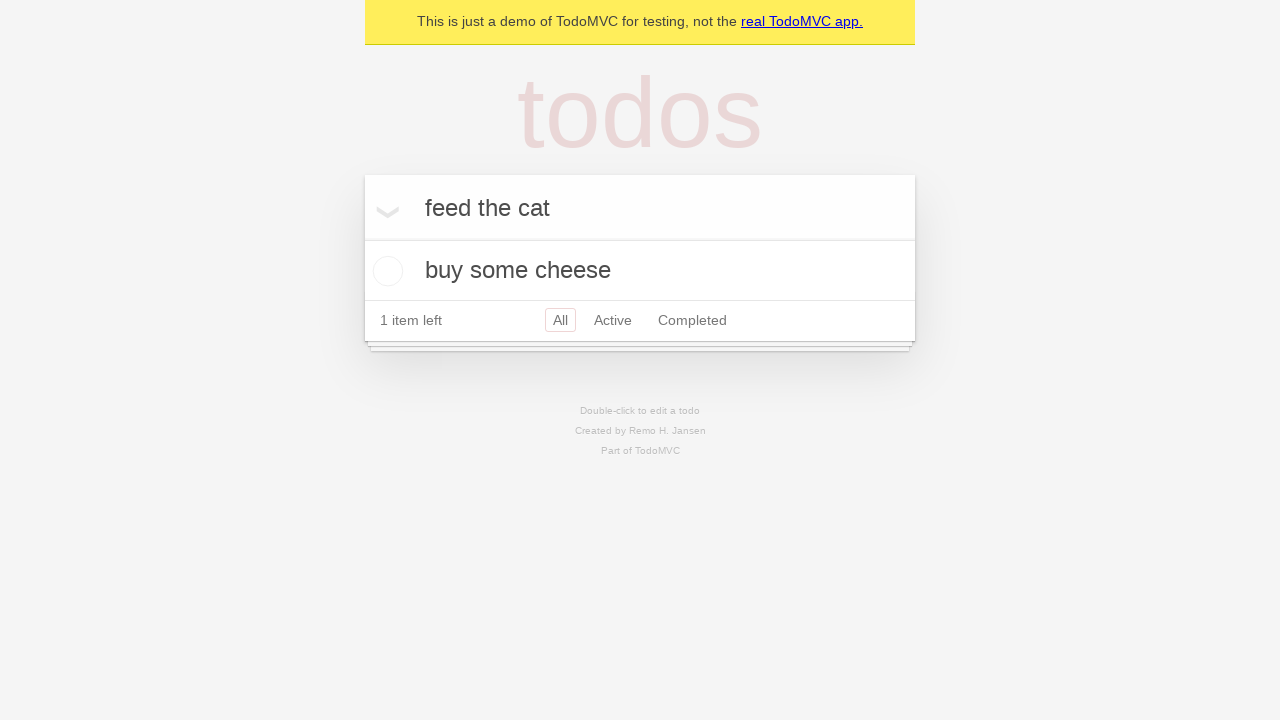

Pressed Enter to create todo 'feed the cat' on internal:attr=[placeholder="What needs to be done?"i]
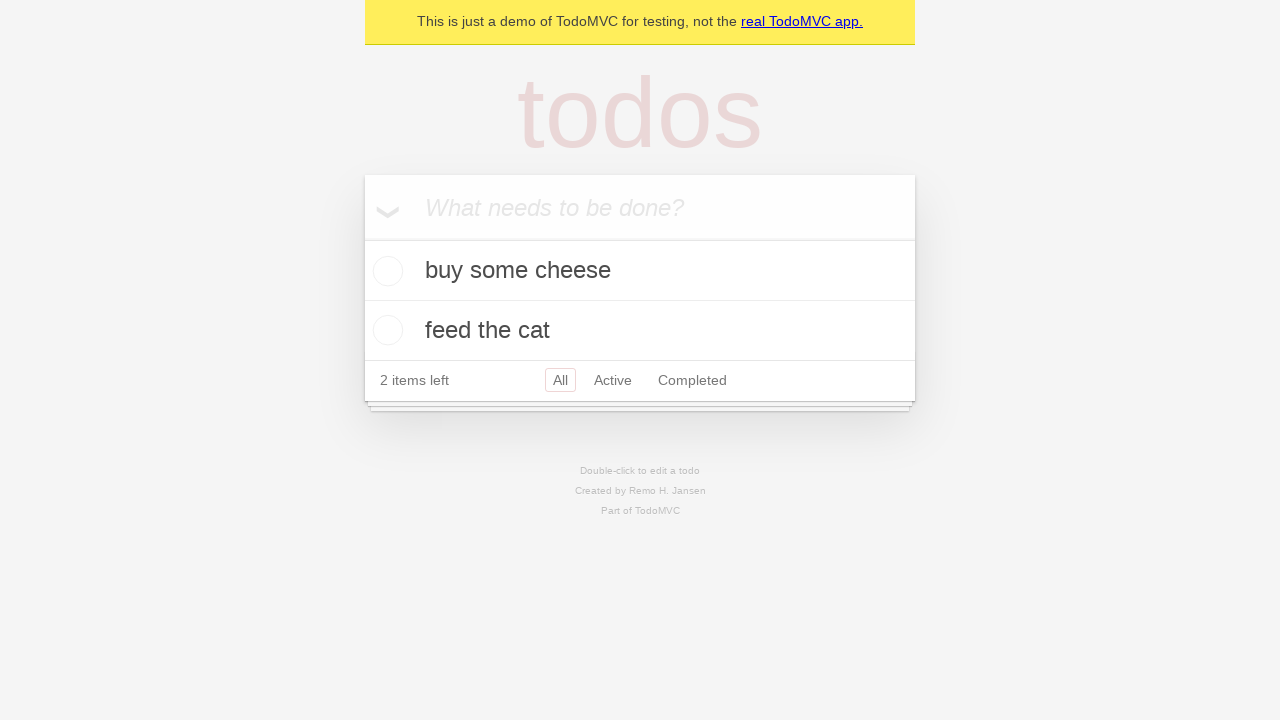

Filled todo input with 'book a doctors appointment' on internal:attr=[placeholder="What needs to be done?"i]
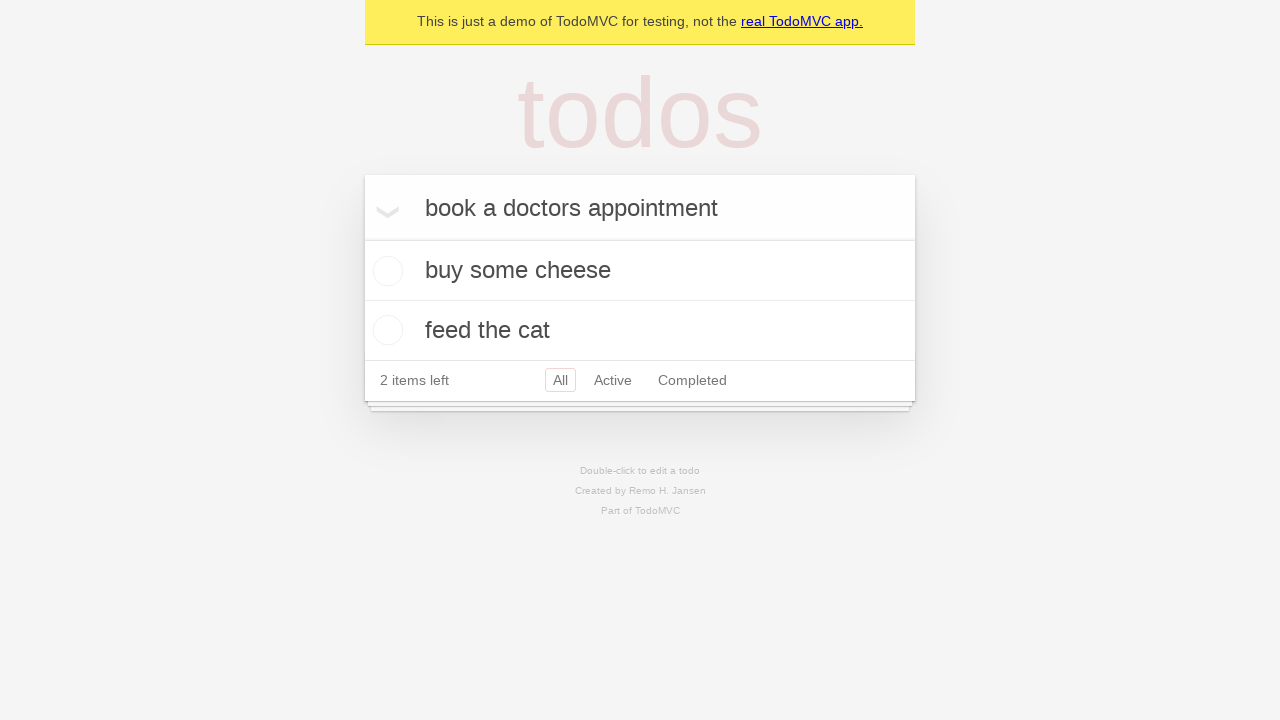

Pressed Enter to create todo 'book a doctors appointment' on internal:attr=[placeholder="What needs to be done?"i]
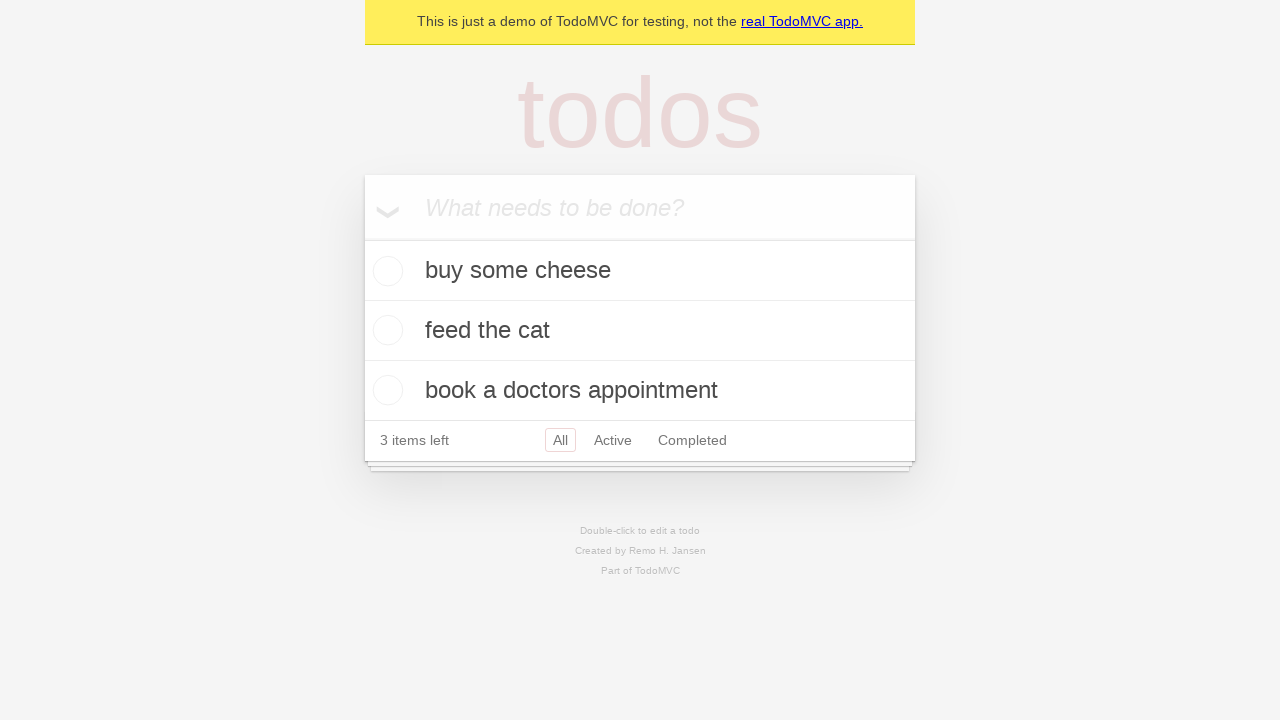

Waited for all 3 todo items to be created
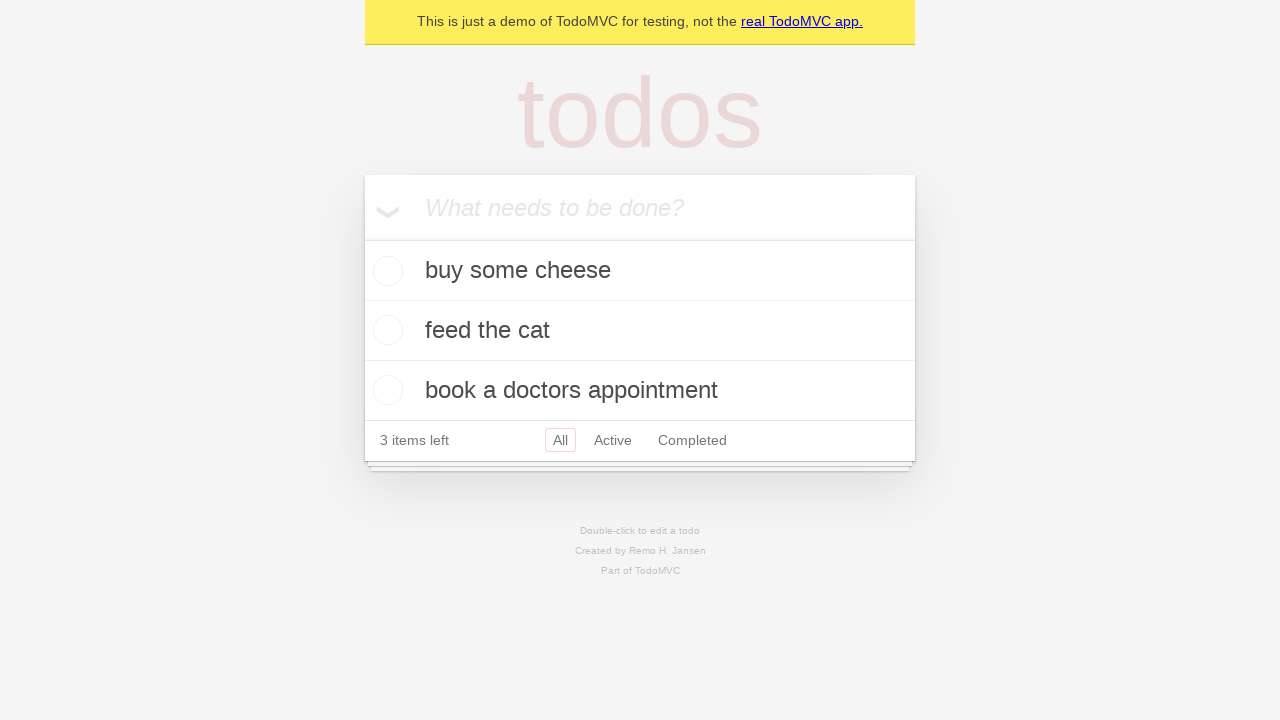

Checked the first todo item as completed at (385, 271) on .todo-list li .toggle >> nth=0
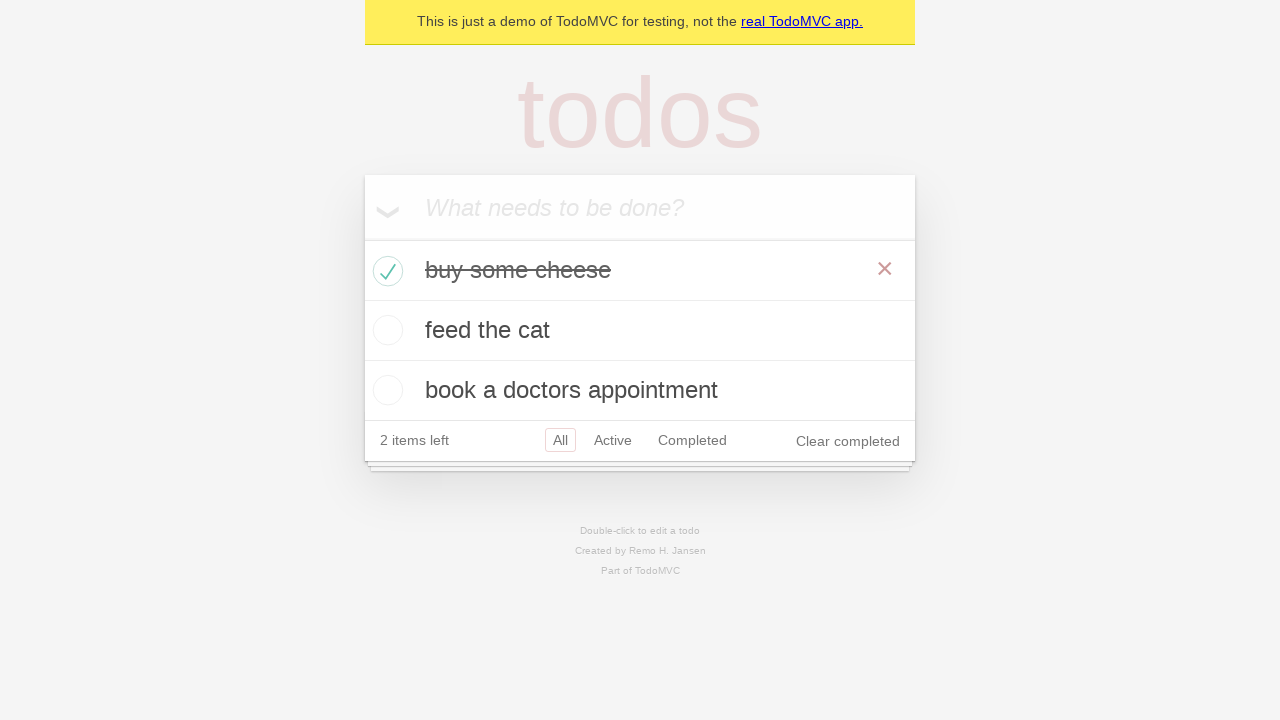

Clear completed button appeared after marking item complete
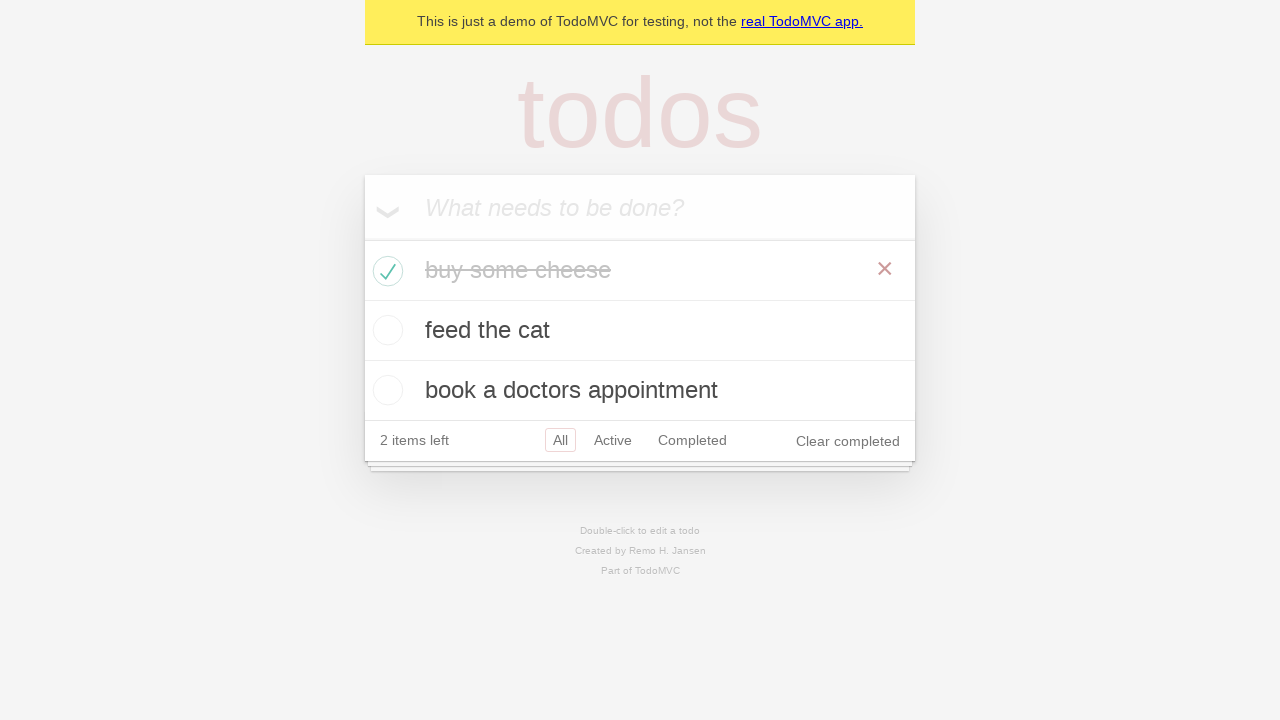

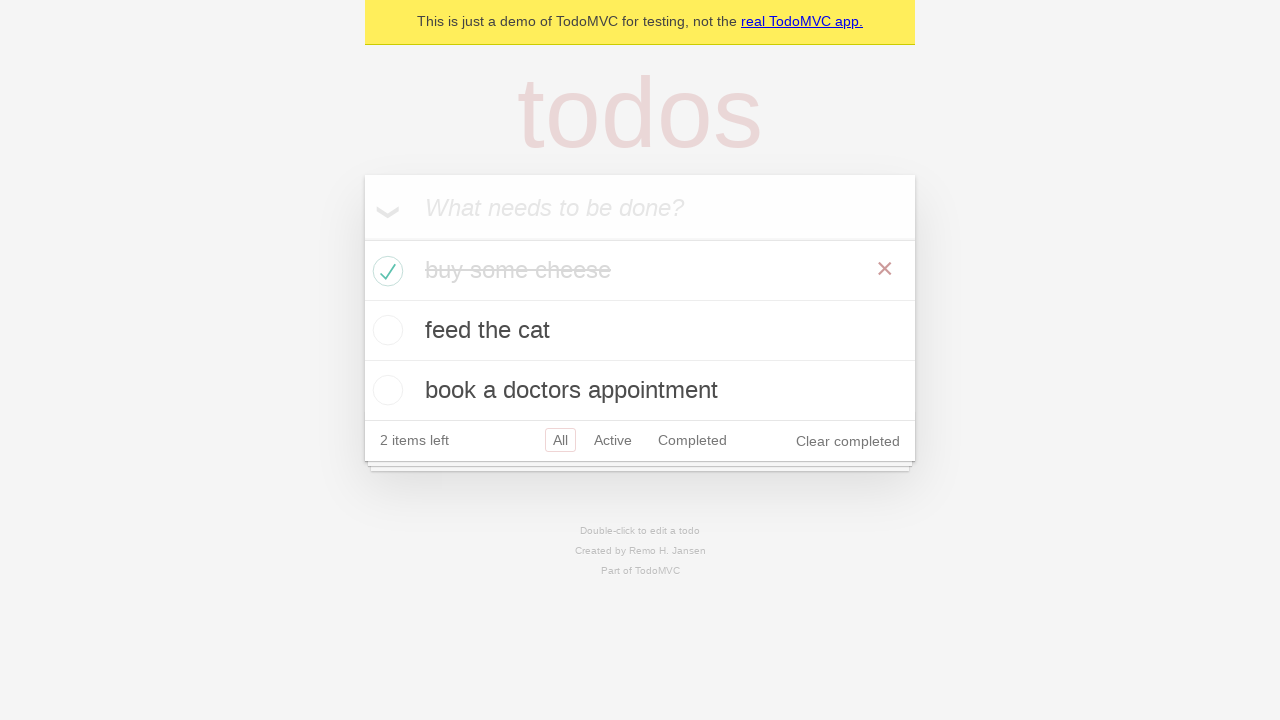